Tests file upload functionality by selecting a file and submitting the upload form

Starting URL: https://the-internet.herokuapp.com/upload

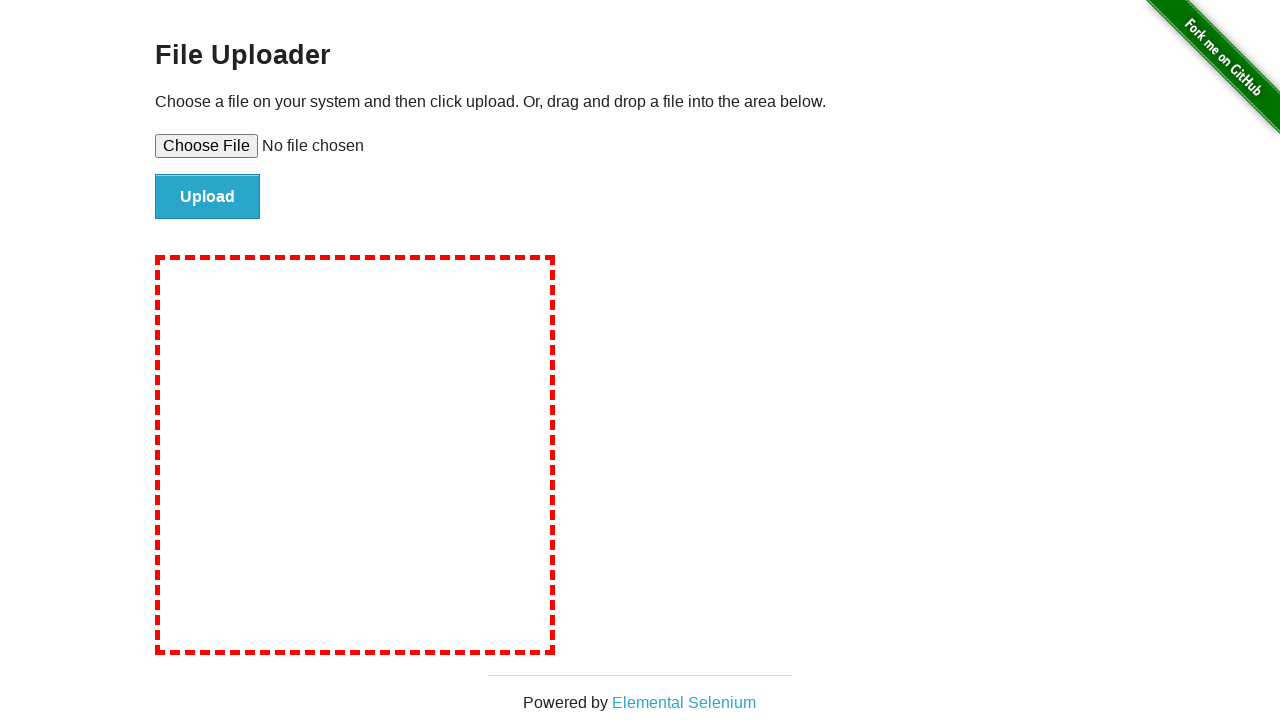

Selected temporary text file for upload
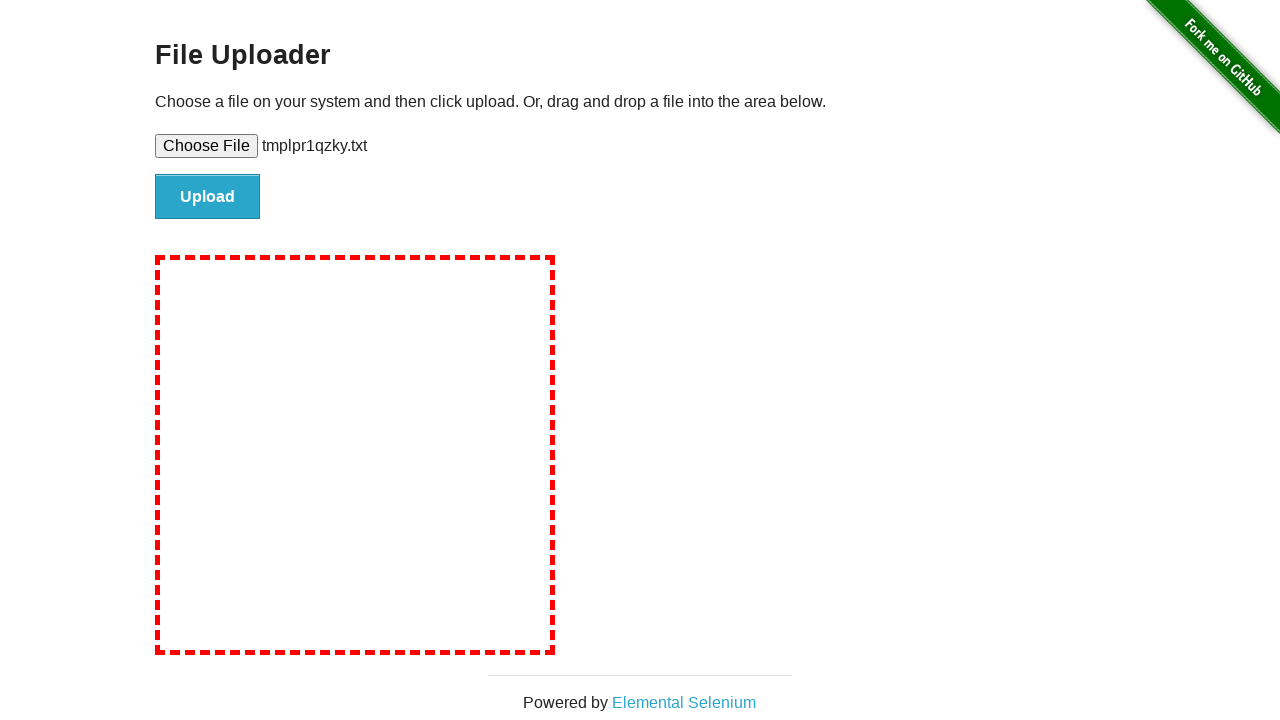

Clicked file submit button to upload at (208, 197) on #file-submit
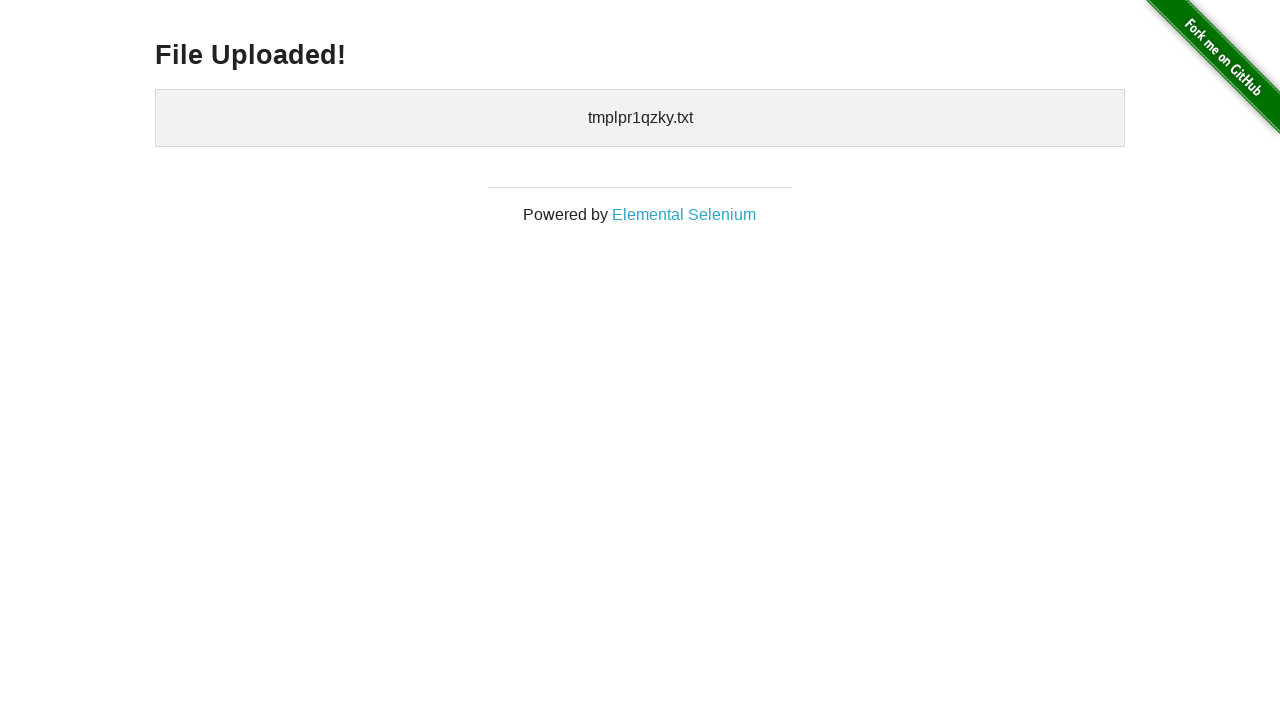

Upload confirmation displayed
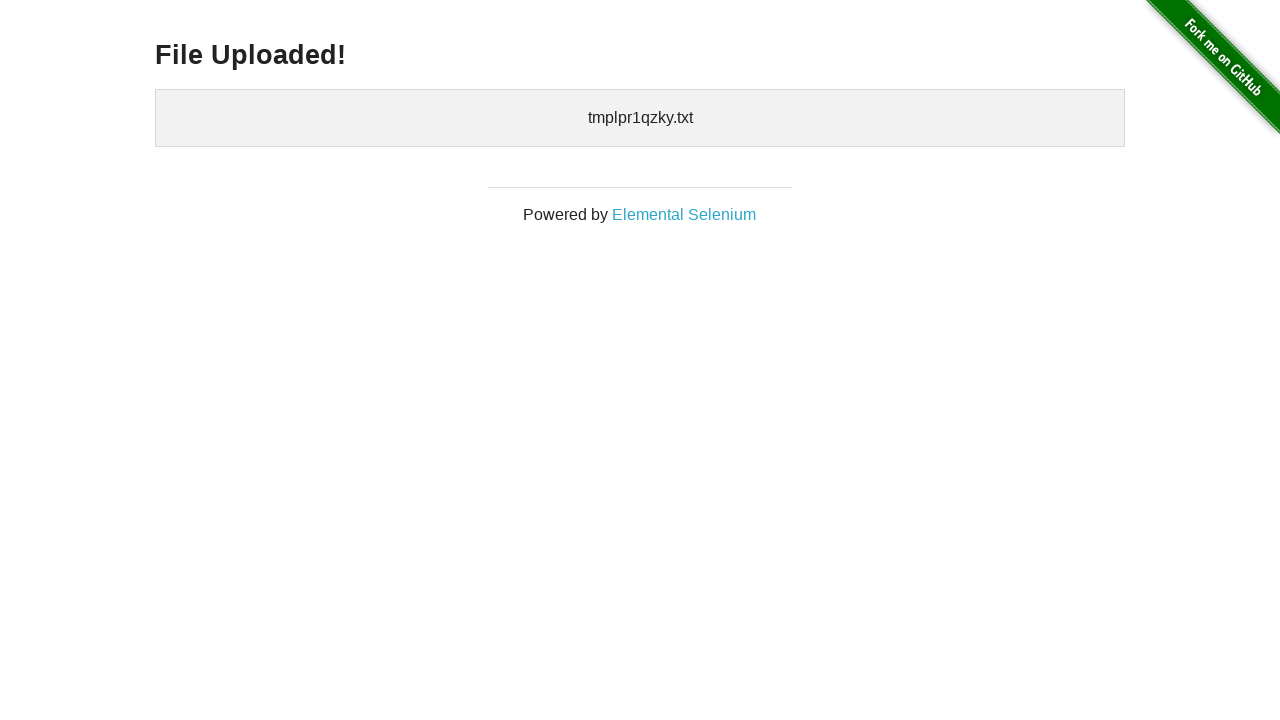

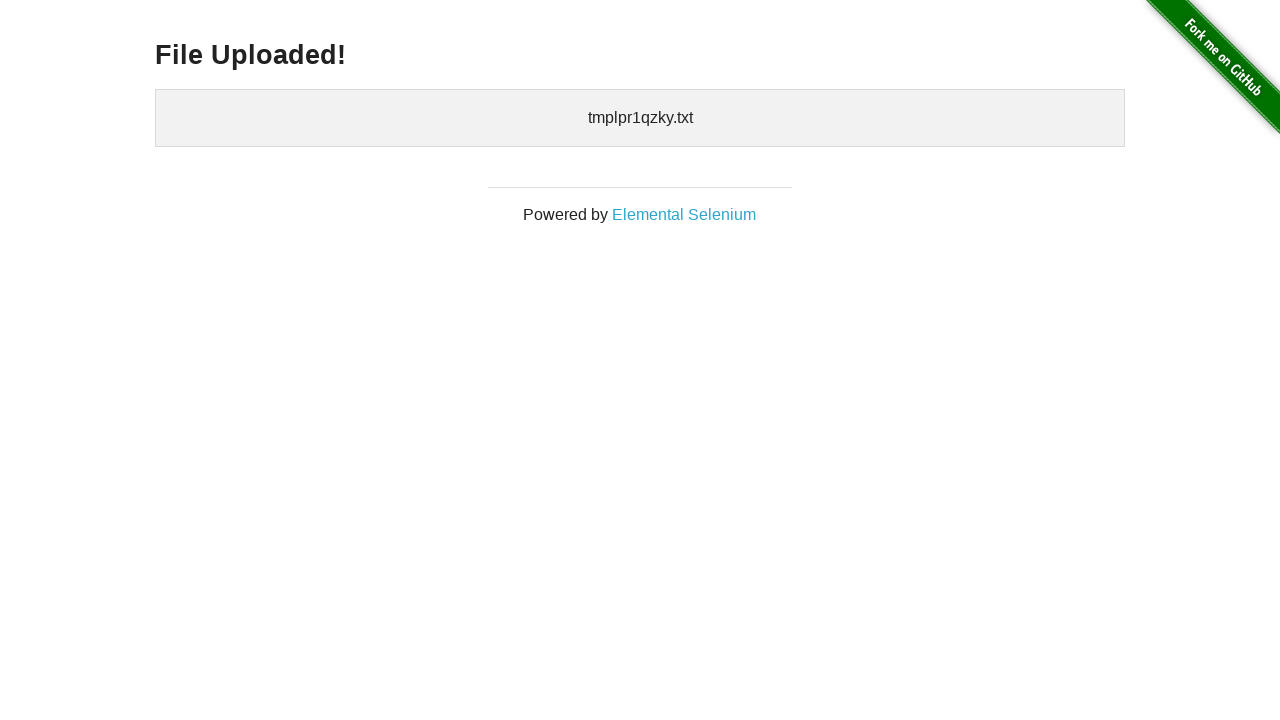